Tests the Python.org website by verifying the page title contains "Python", then searching for "pycon" and confirming results are found.

Starting URL: http://www.python.org

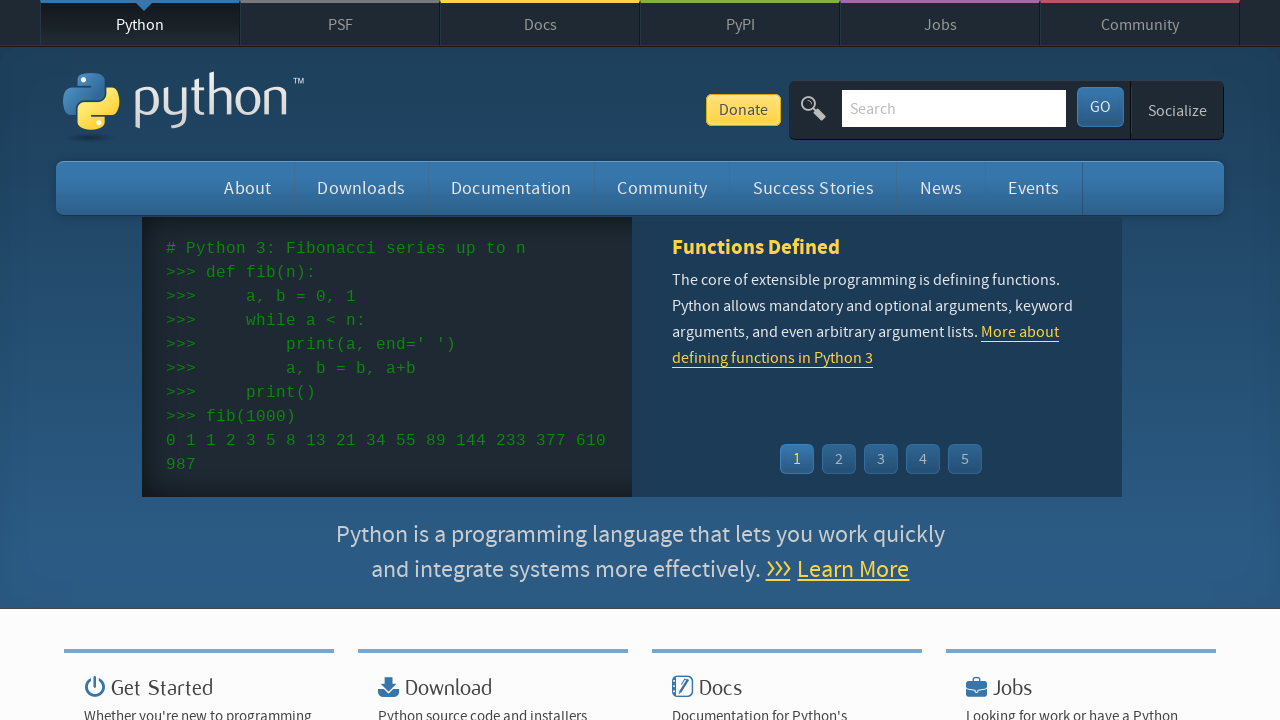

Verified page title contains 'Python'
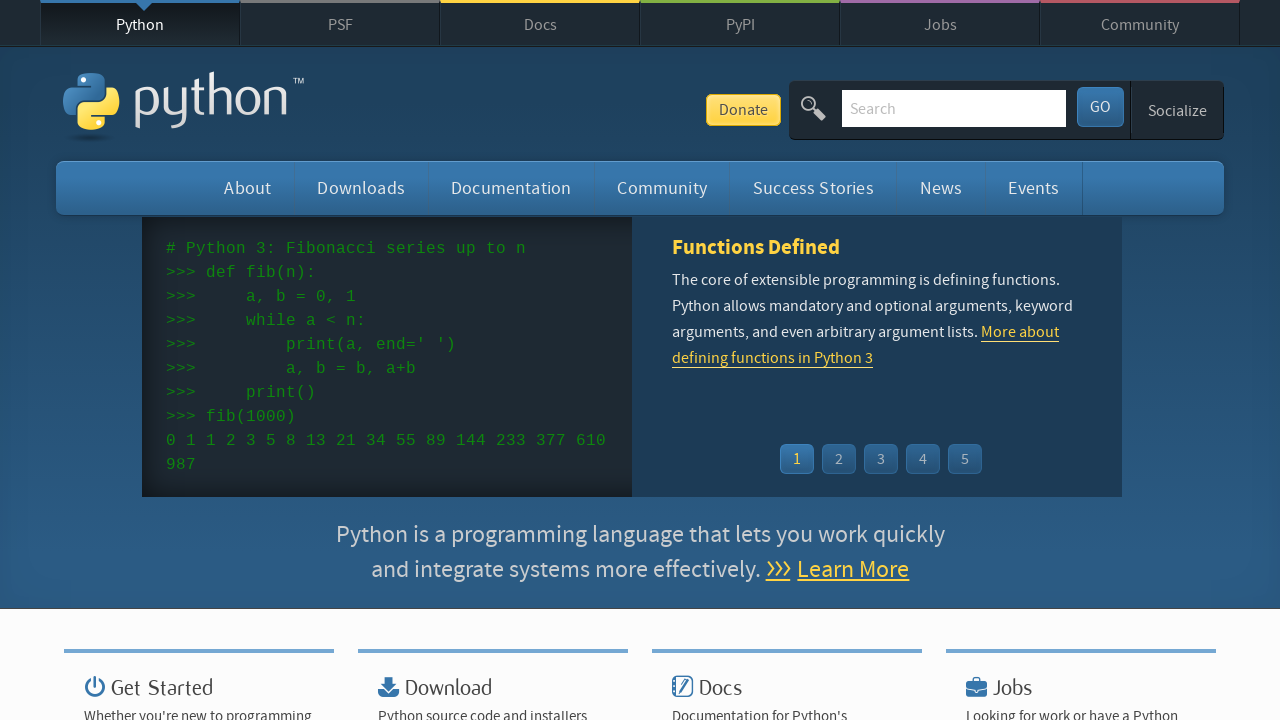

Cleared the search input field on input[name='q']
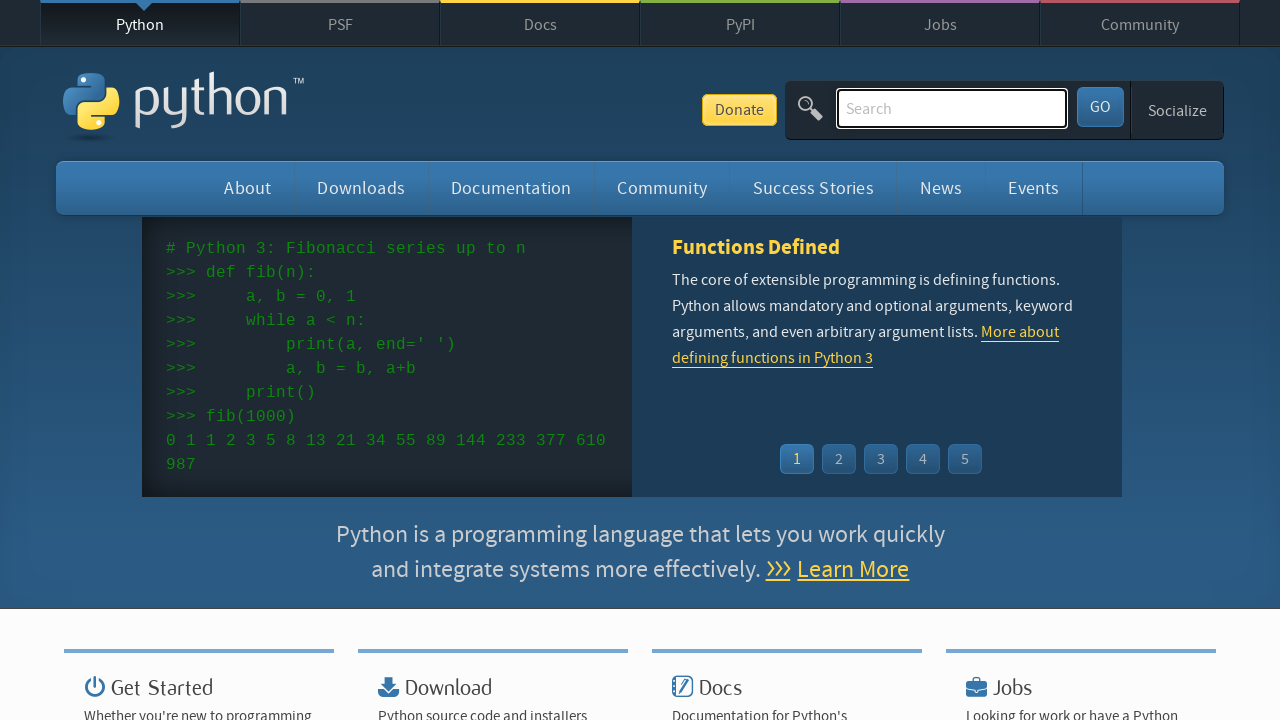

Filled search field with 'pycon' on input[name='q']
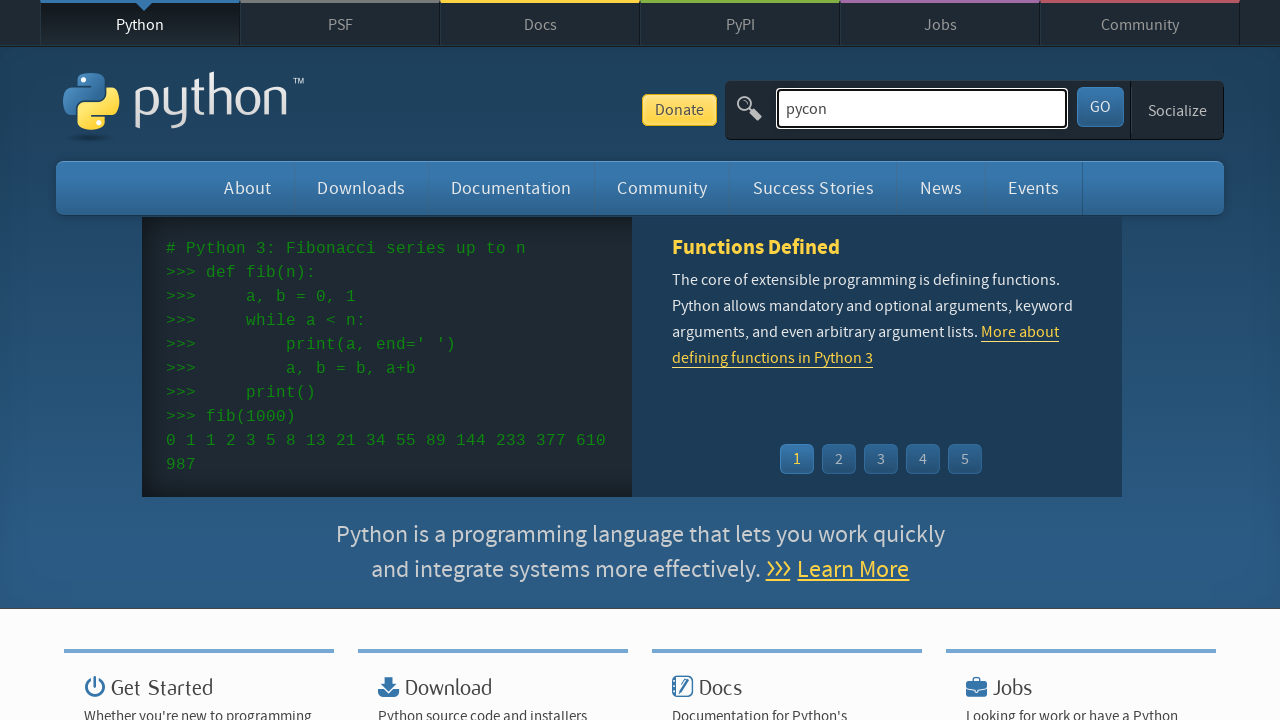

Pressed Enter to submit search for 'pycon' on input[name='q']
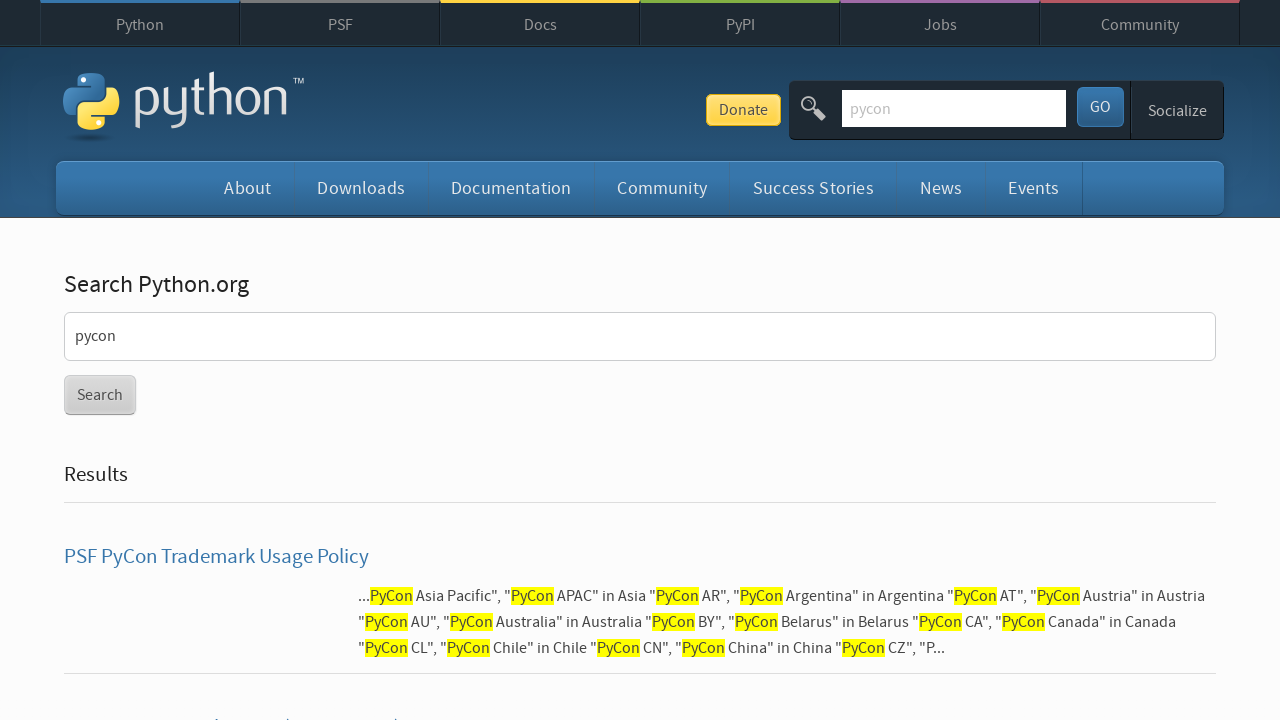

Waited for network to become idle after search
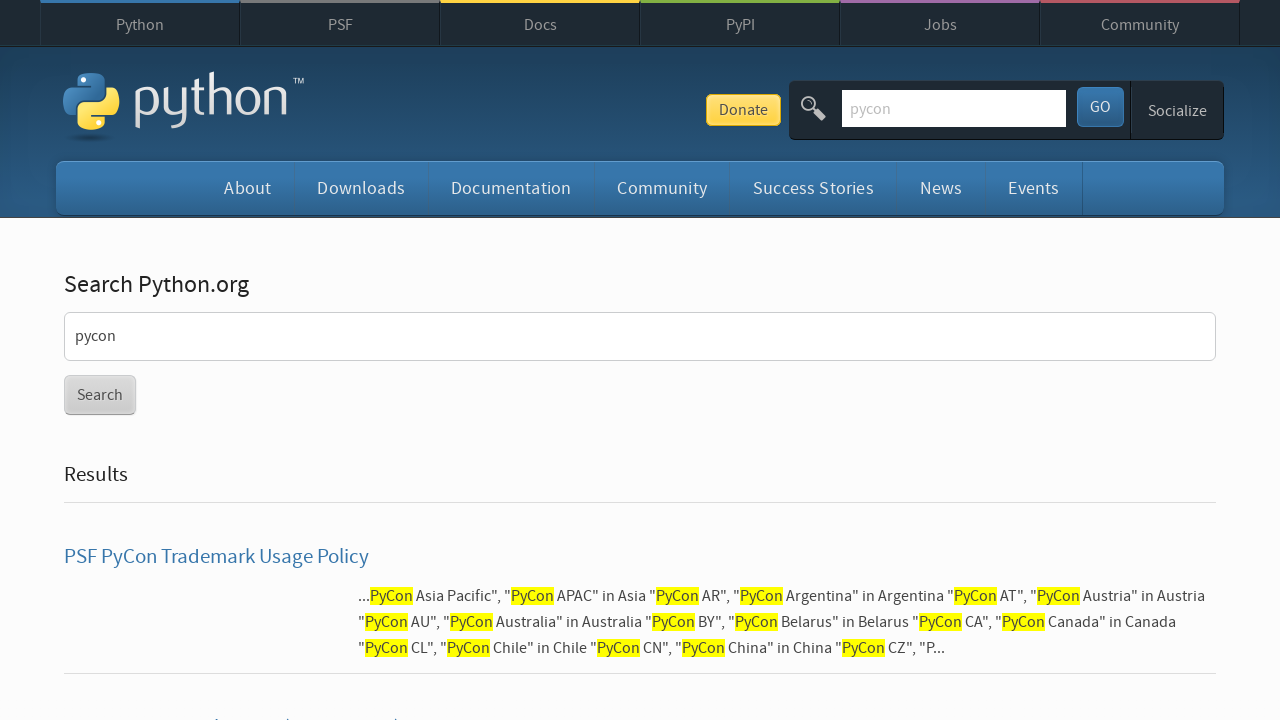

Verified search results were found (no 'No results found' message)
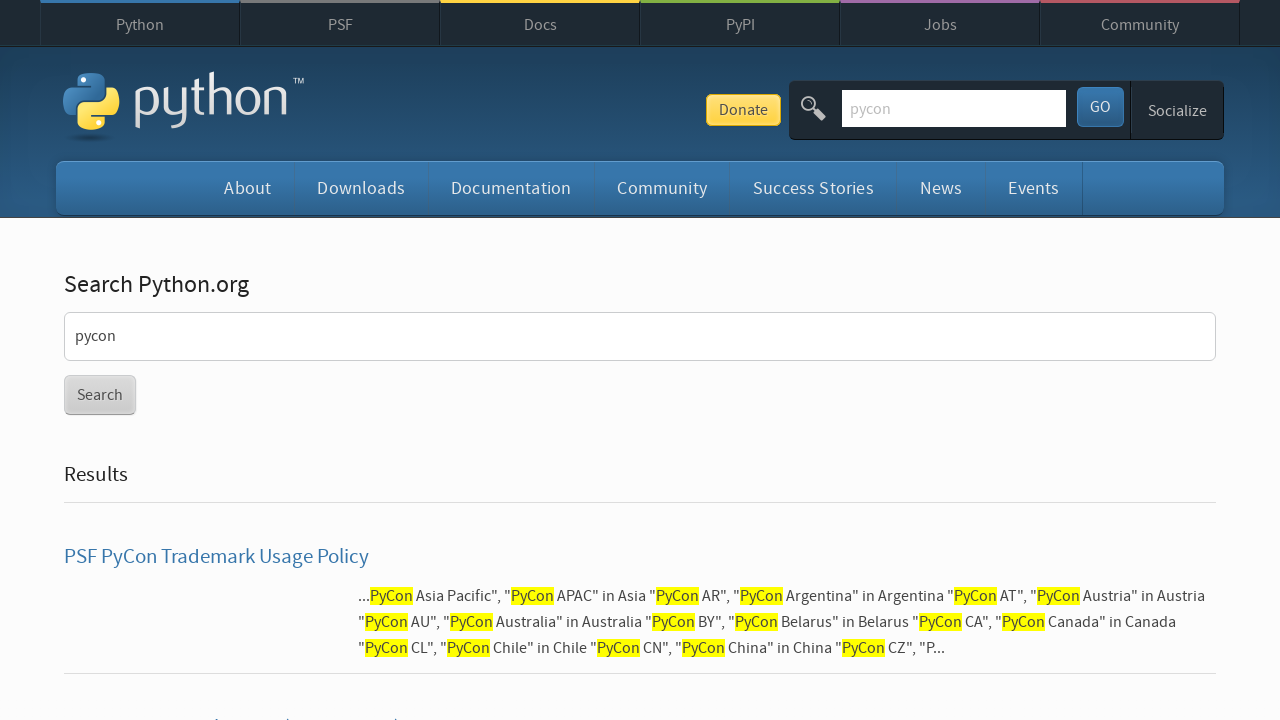

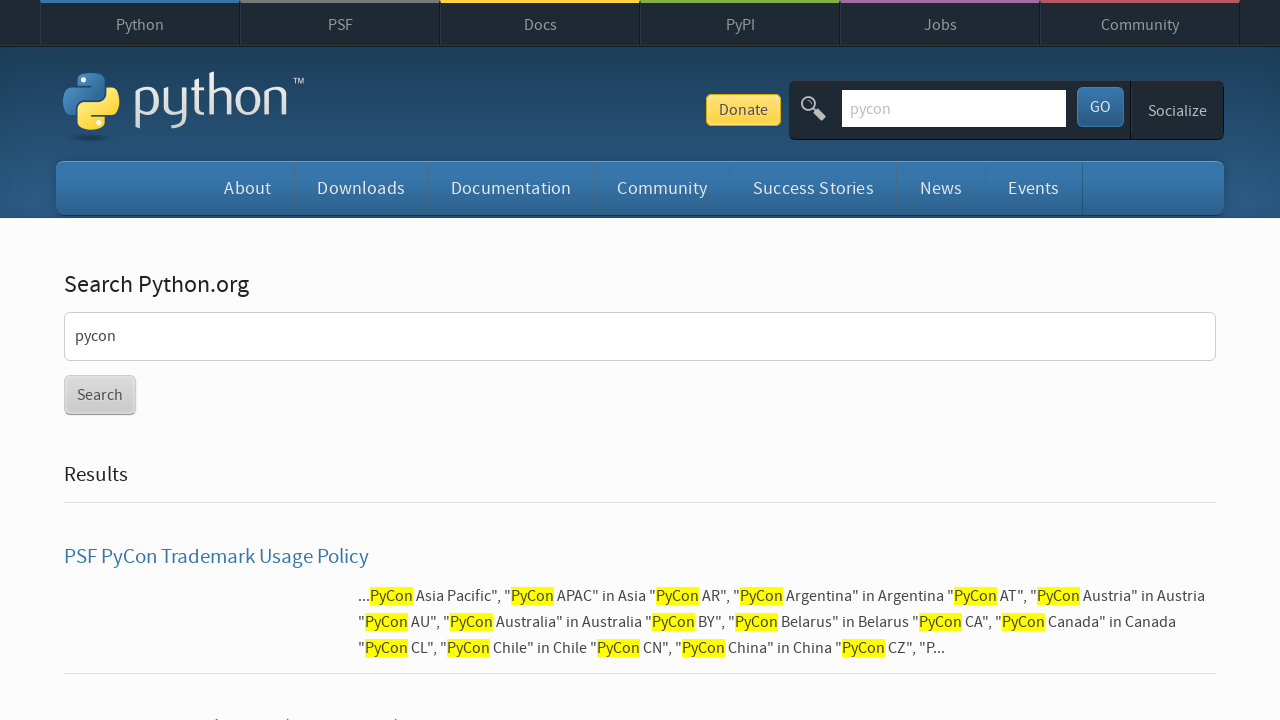